Navigates to the Peddle.com homepage and verifies the page loads successfully

Starting URL: http://www.peddle.com

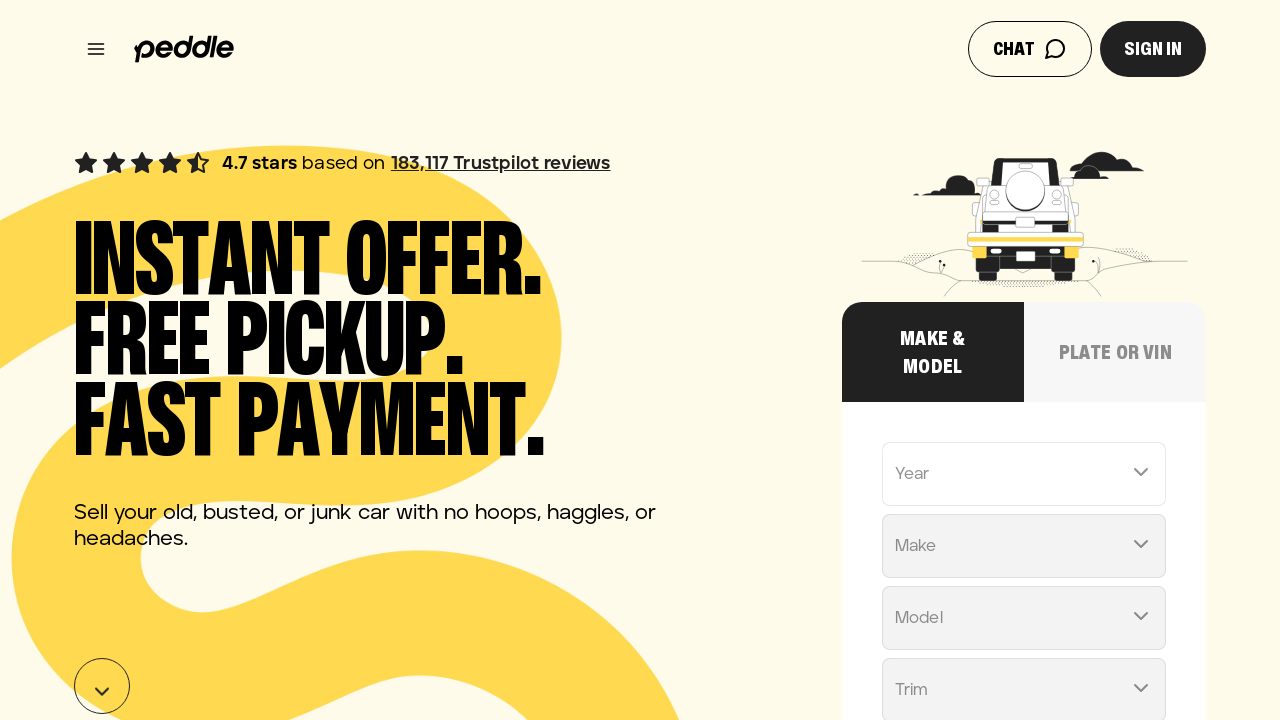

Waited for page to reach domcontentloaded state
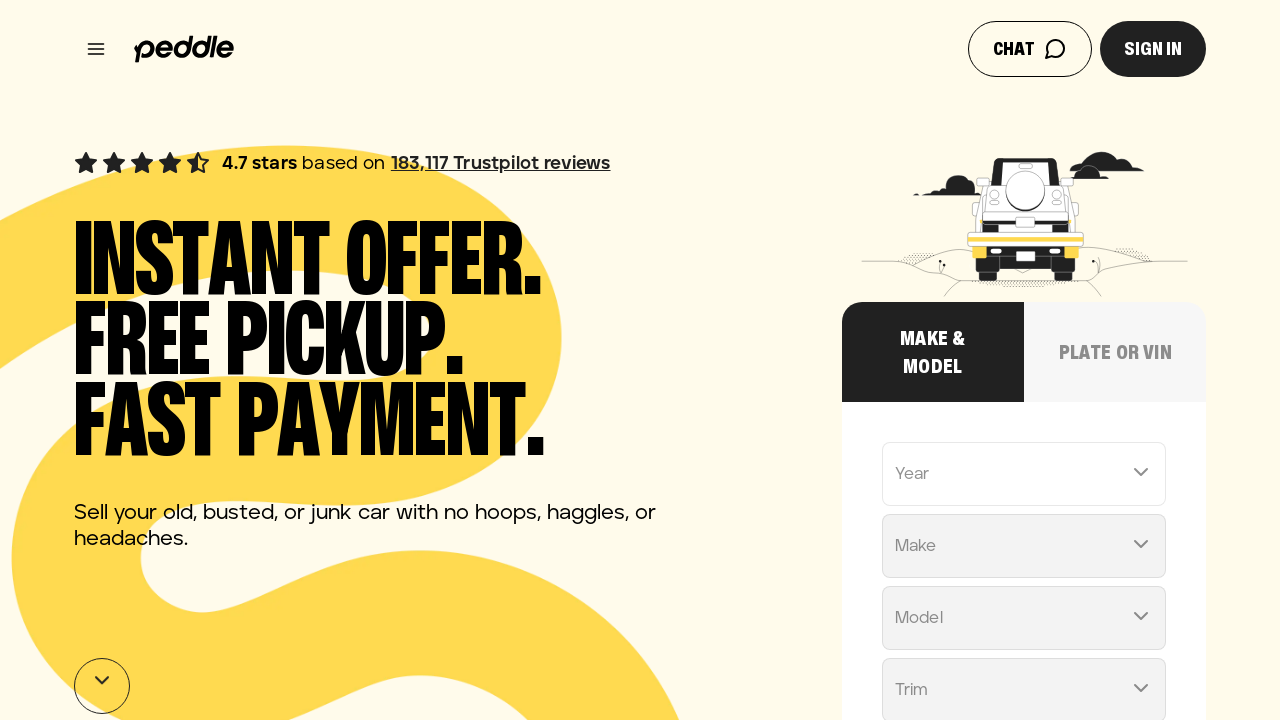

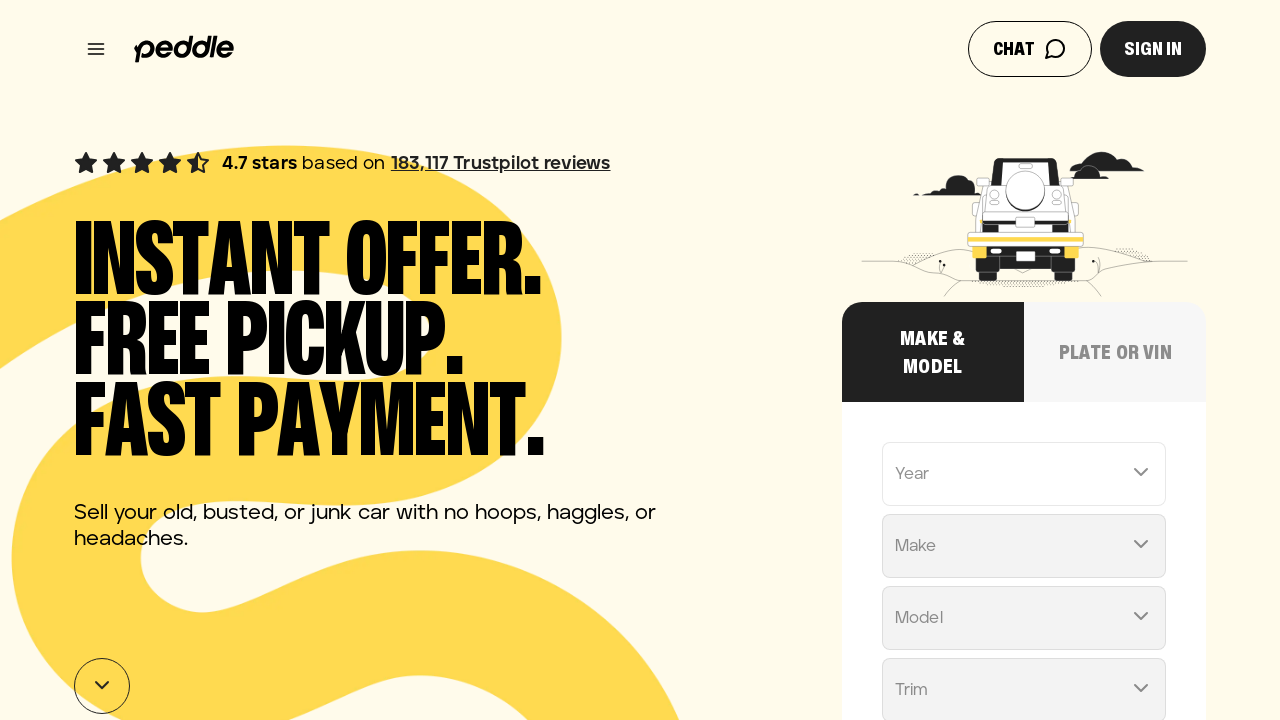